Tests a form that requires calculating the sum of two displayed numbers and selecting the result from a dropdown before submitting

Starting URL: http://suninjuly.github.io/selects1.html

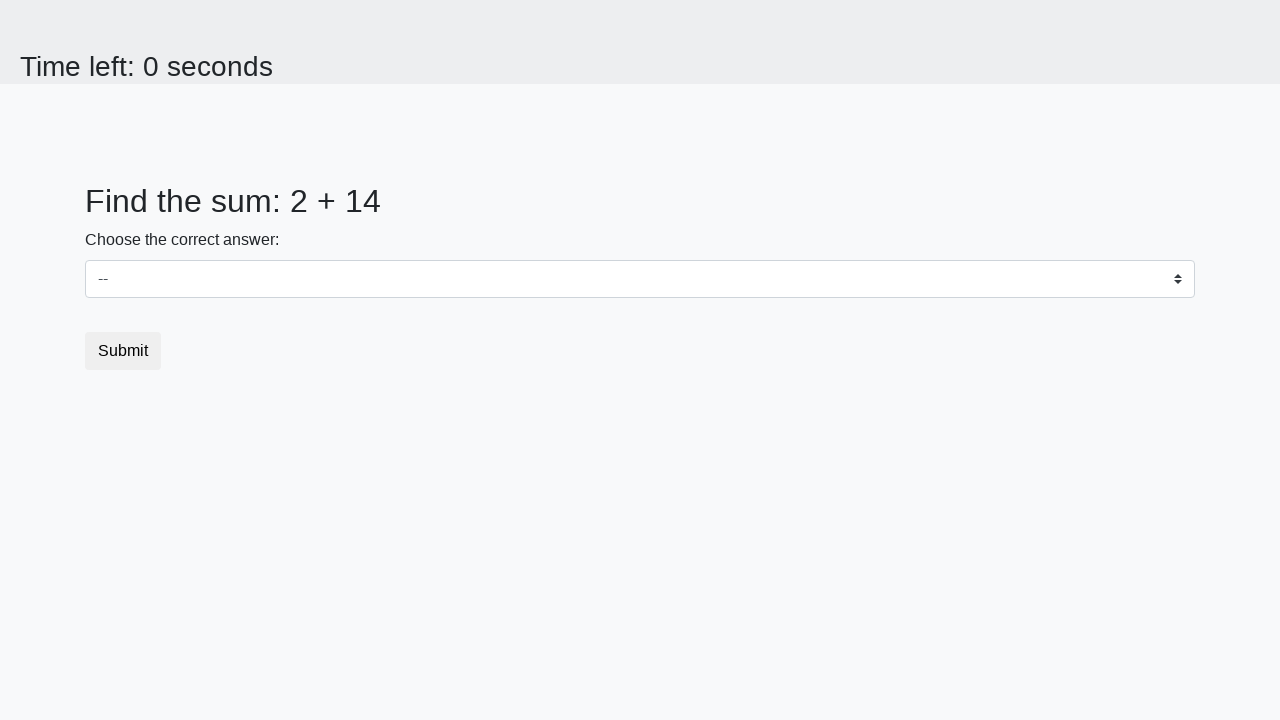

Retrieved first number from page
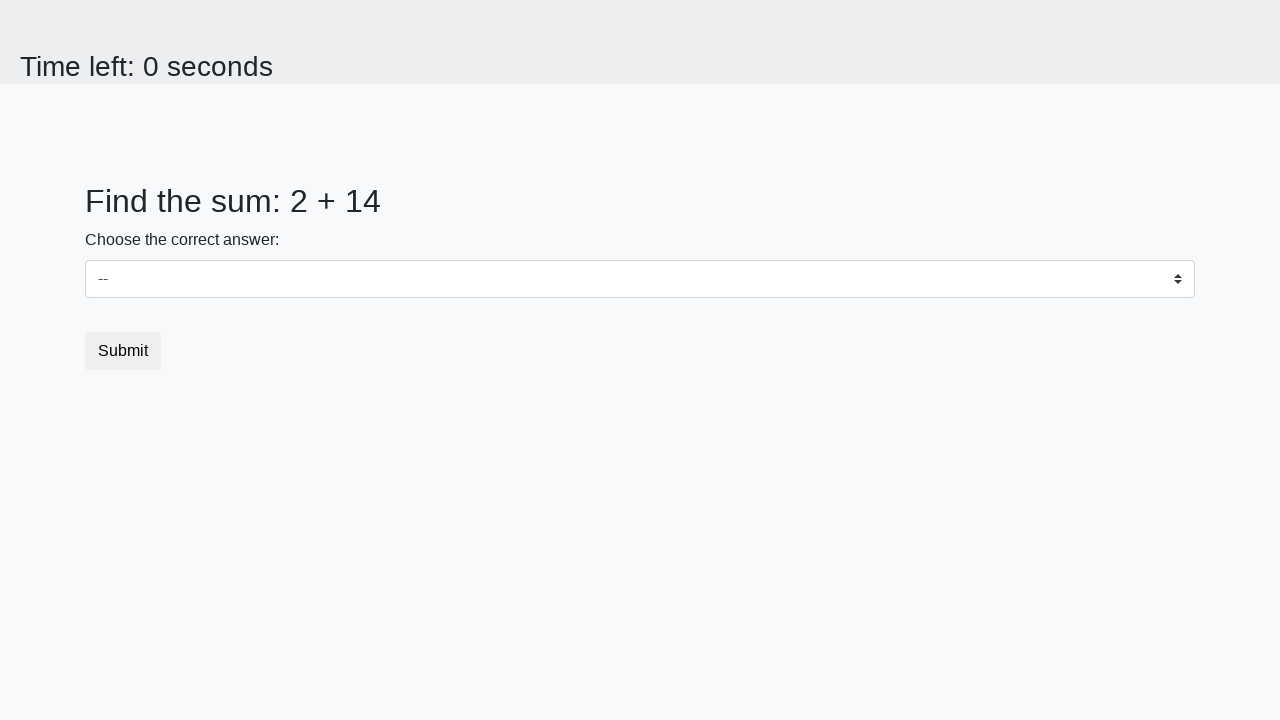

Retrieved second number from page
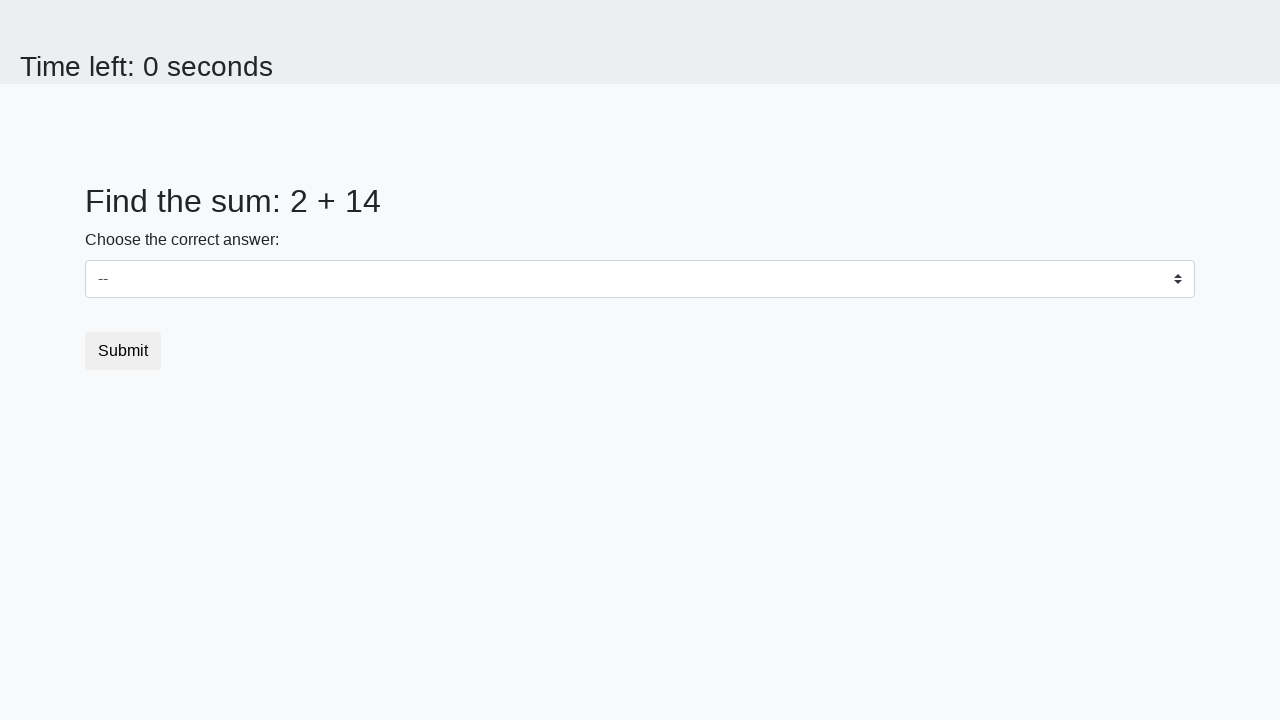

Calculated sum of two numbers: 16
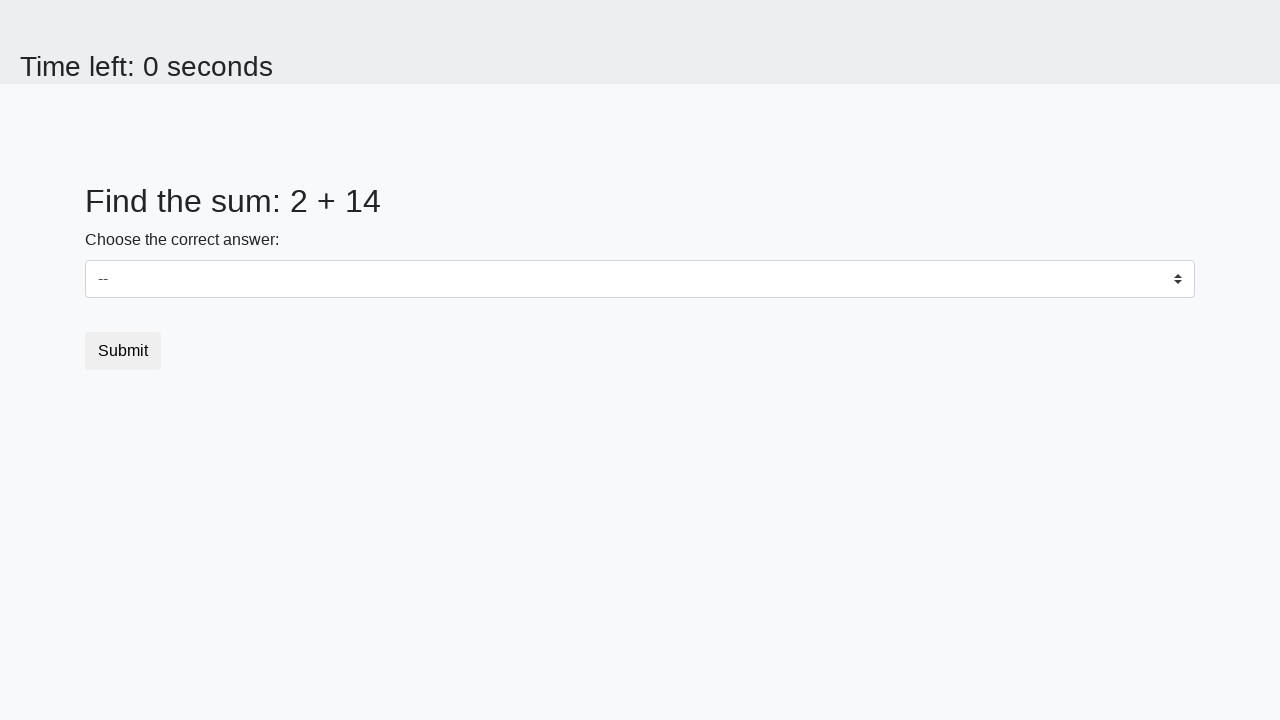

Selected calculated result '16' from dropdown on #dropdown
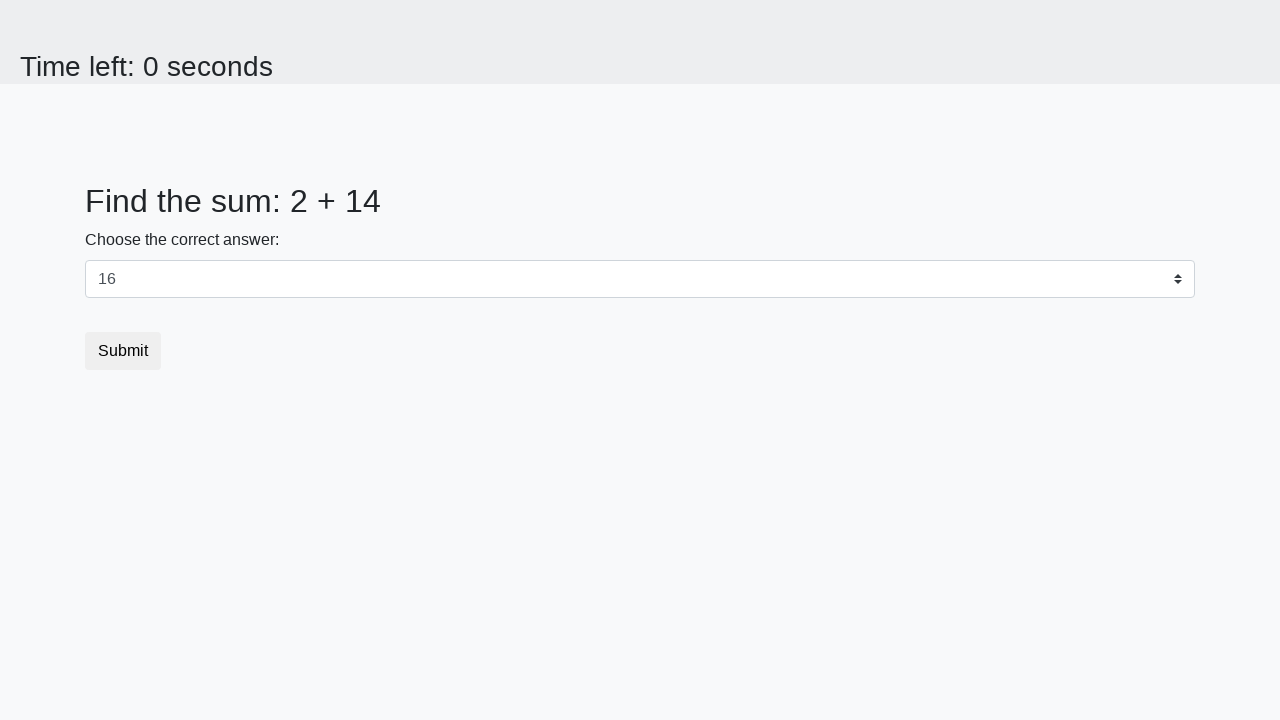

Clicked submit button to submit form at (123, 351) on button[type='submit']
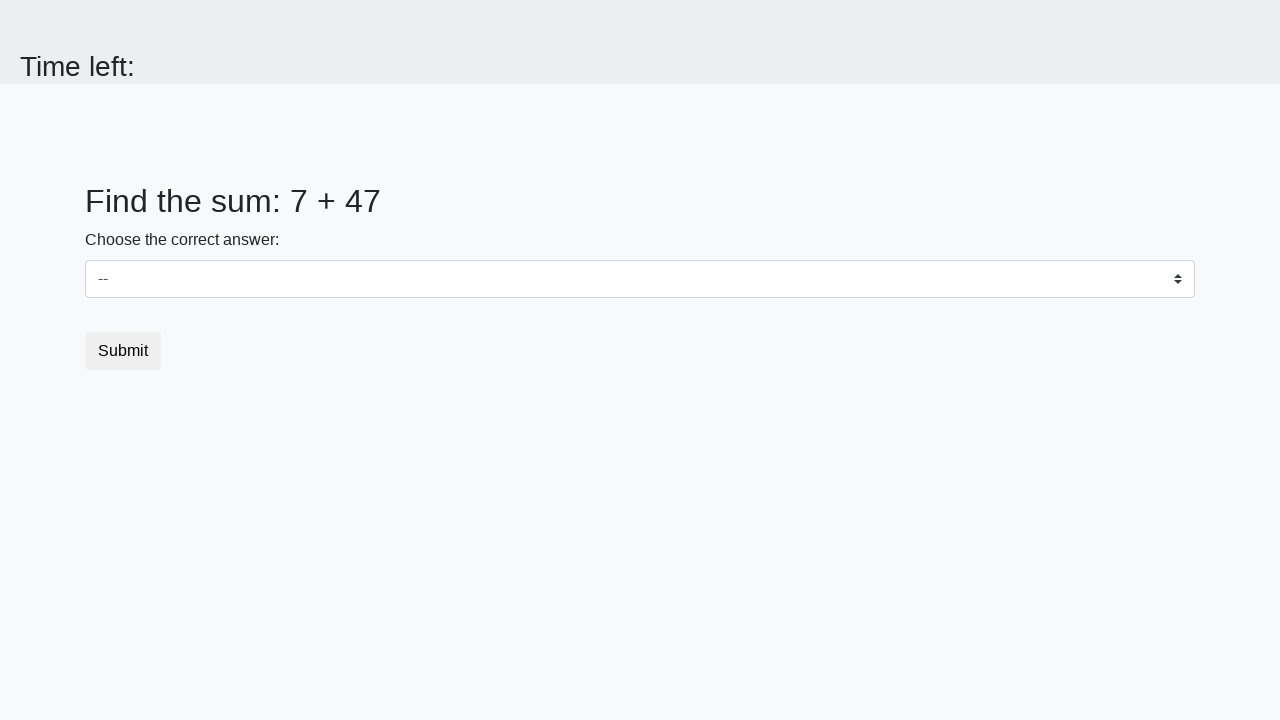

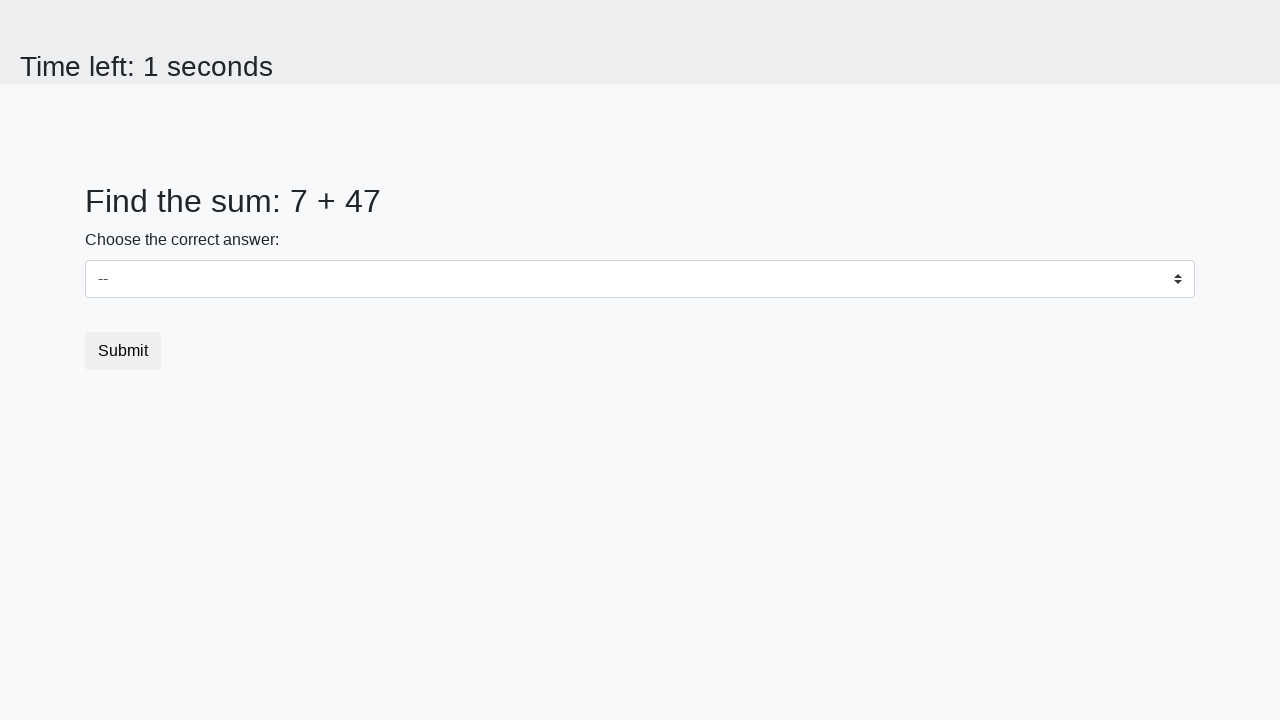